Test navigation to Appearance page

Starting URL: https://select2.org/

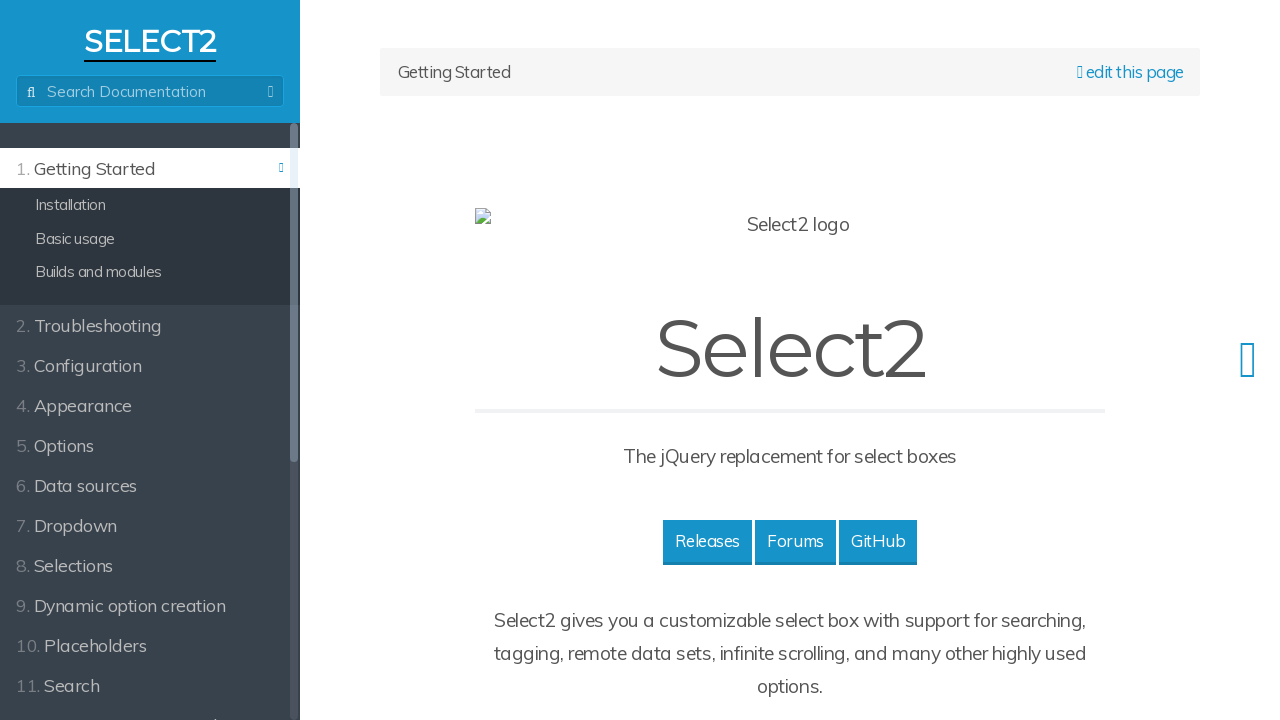

Clicked Appearance page link at (150, 404) on a[href='/appearance']
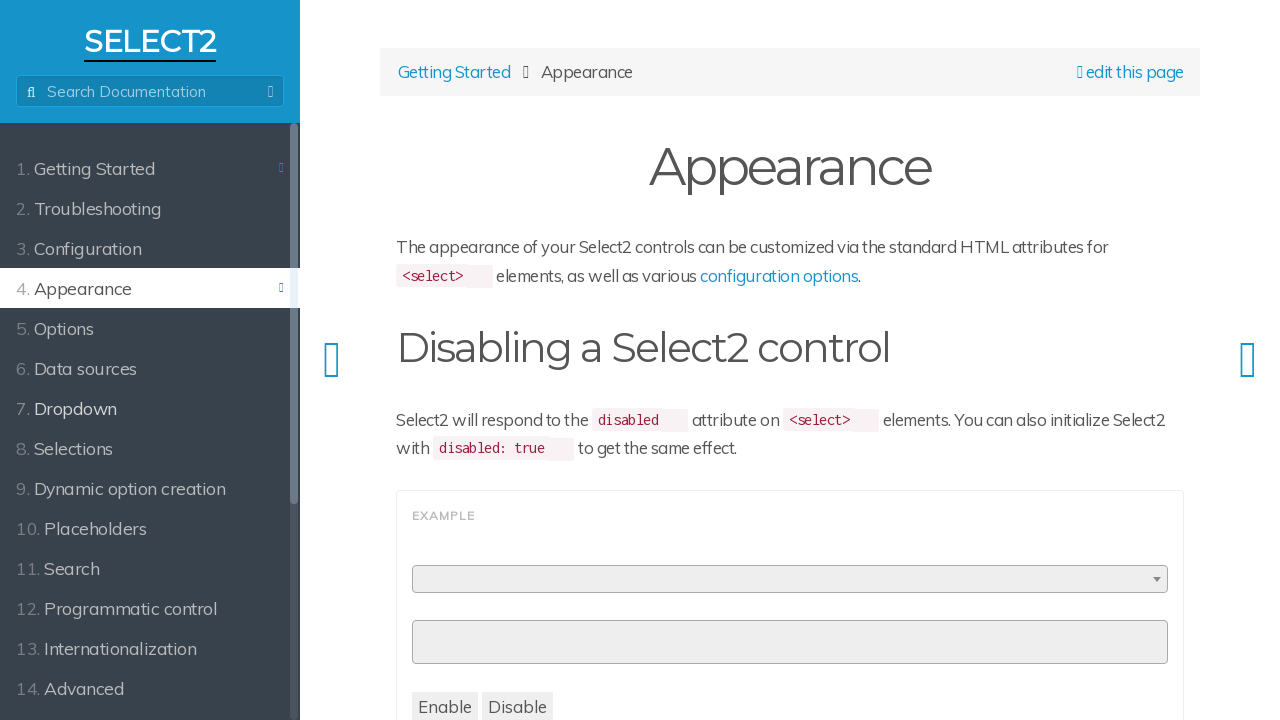

Appearance page loaded successfully
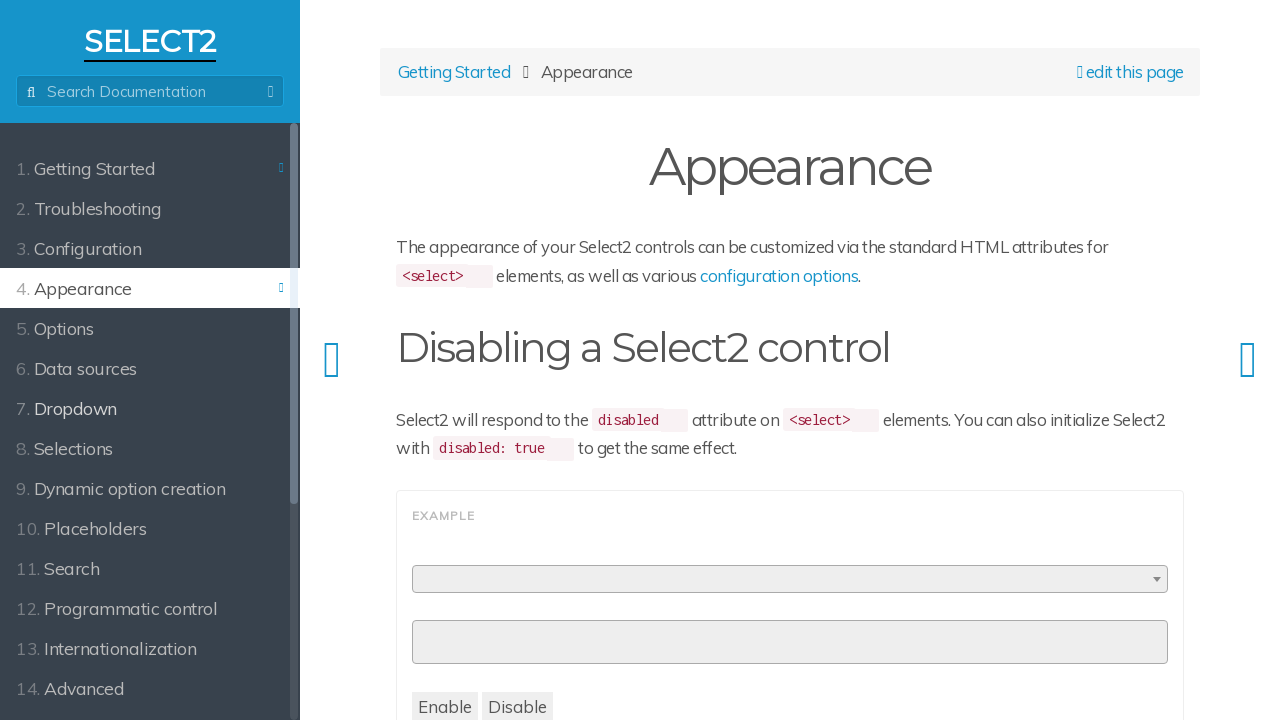

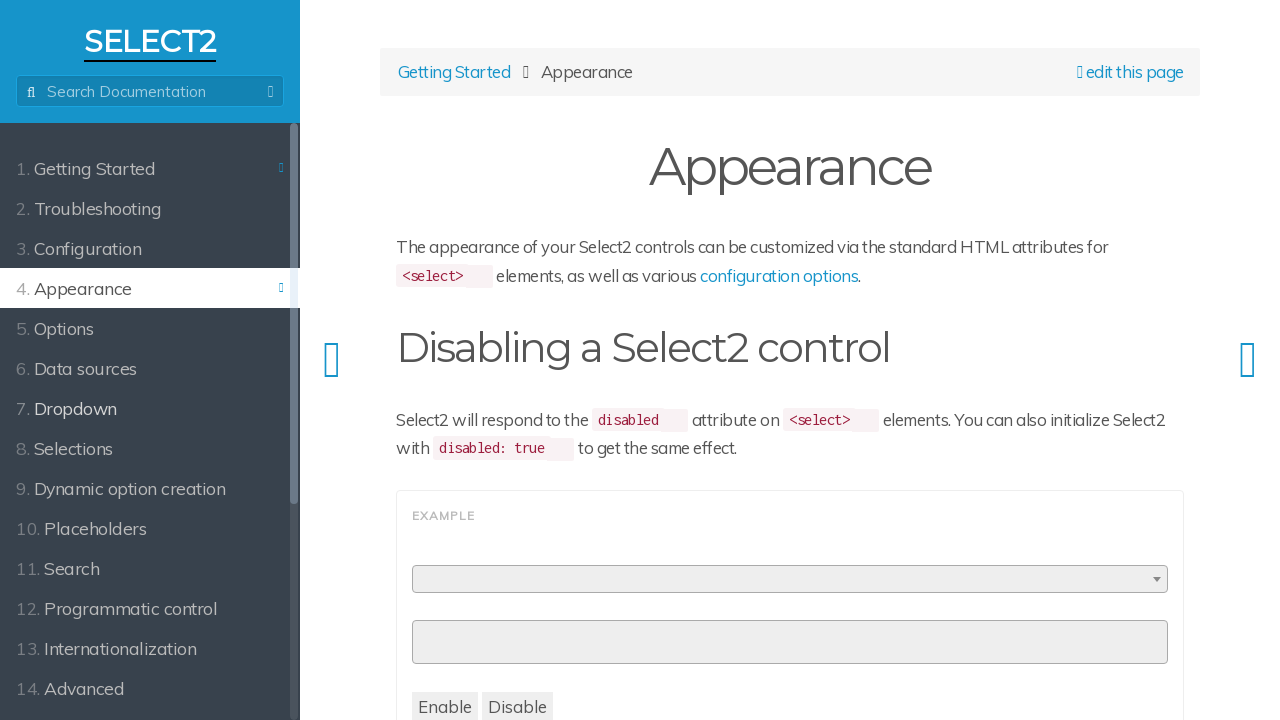